Tests the text box form on DemoQA by filling in all form fields (full name, email, current address, permanent address) with random test data and submitting the form.

Starting URL: https://demoqa.com/text-box

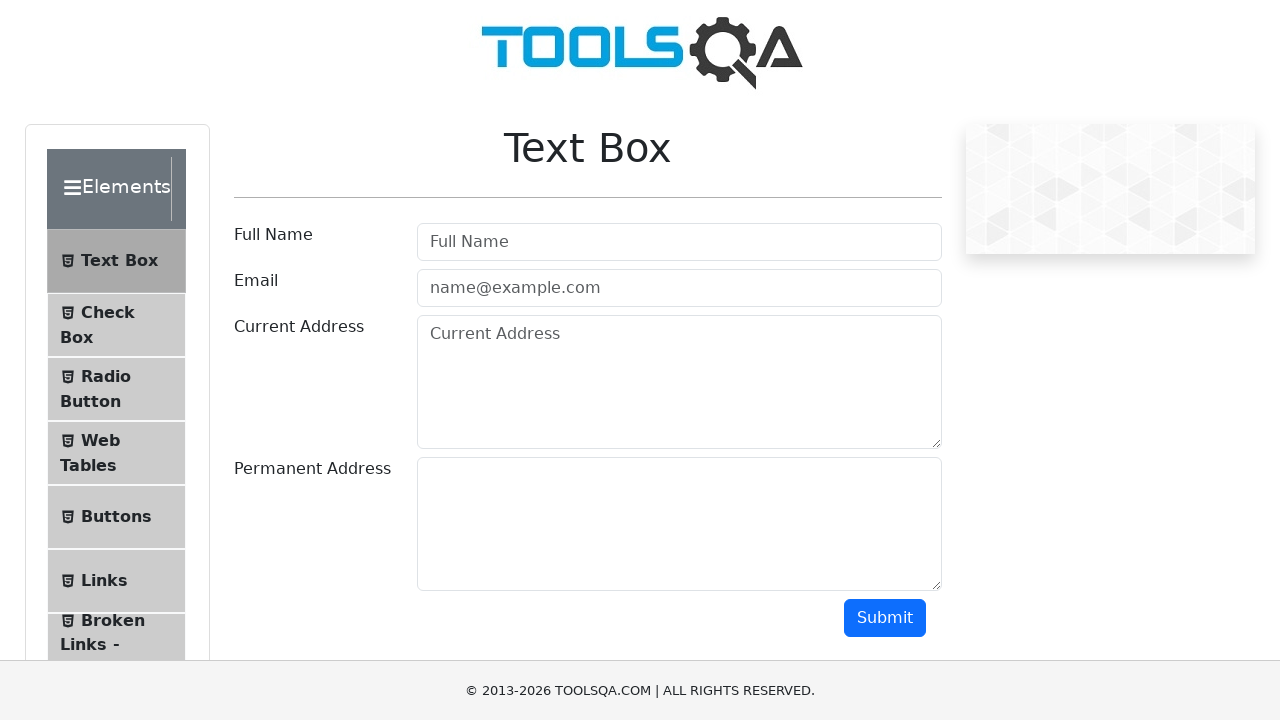

Filled Full Name field with 'Jennifer Martinez' on #userName
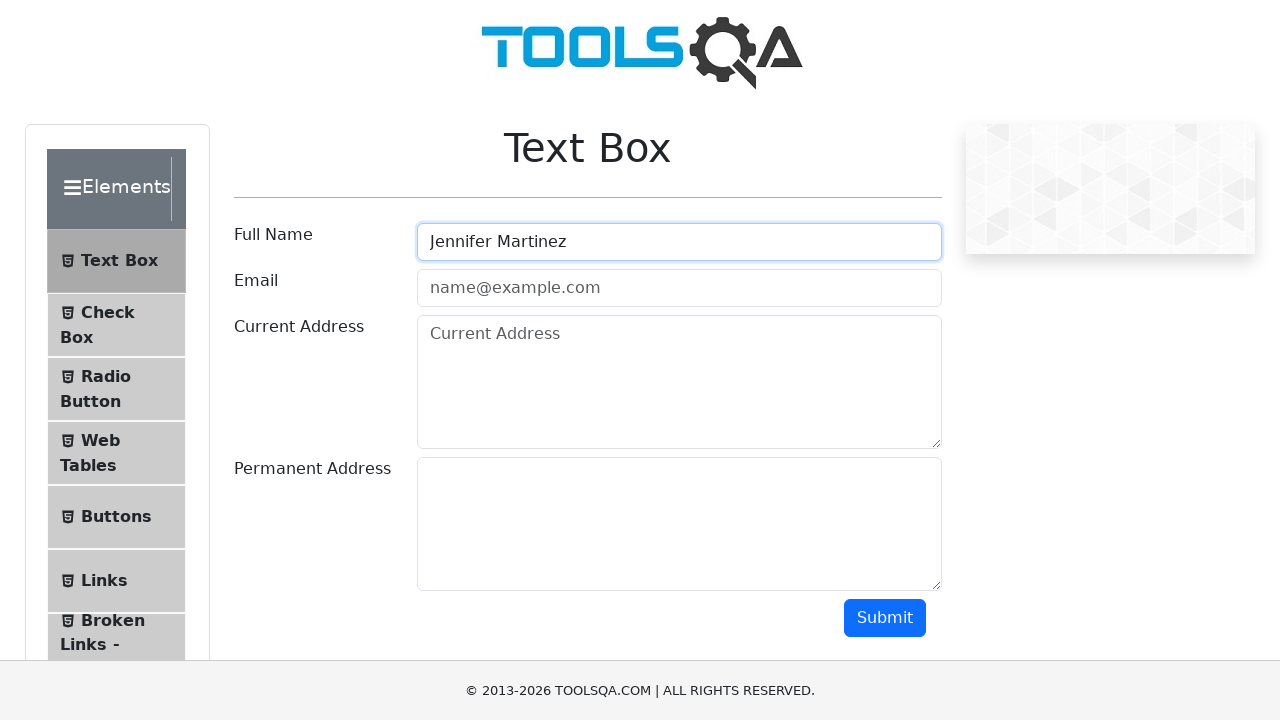

Filled Email field with 'jennifer.martinez@testmail.com' on #userEmail
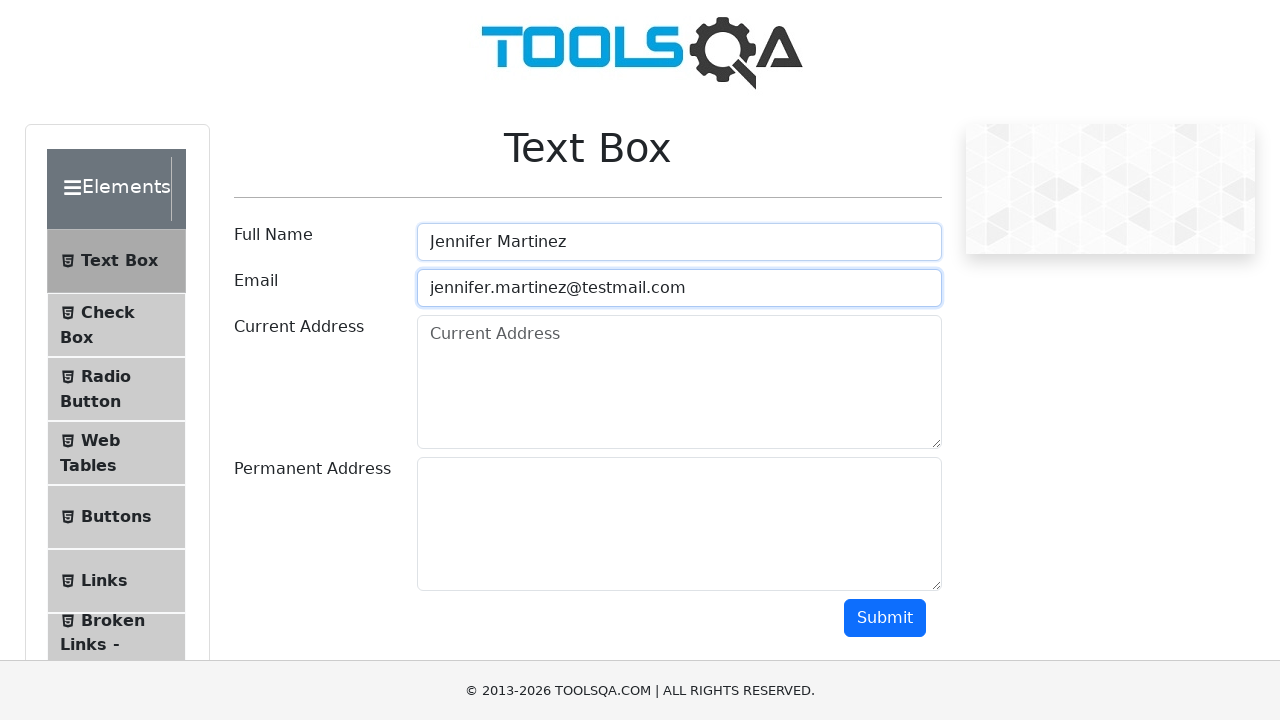

Filled Current Address field with '742 Maple Street, Austin, TX 78701' on #currentAddress
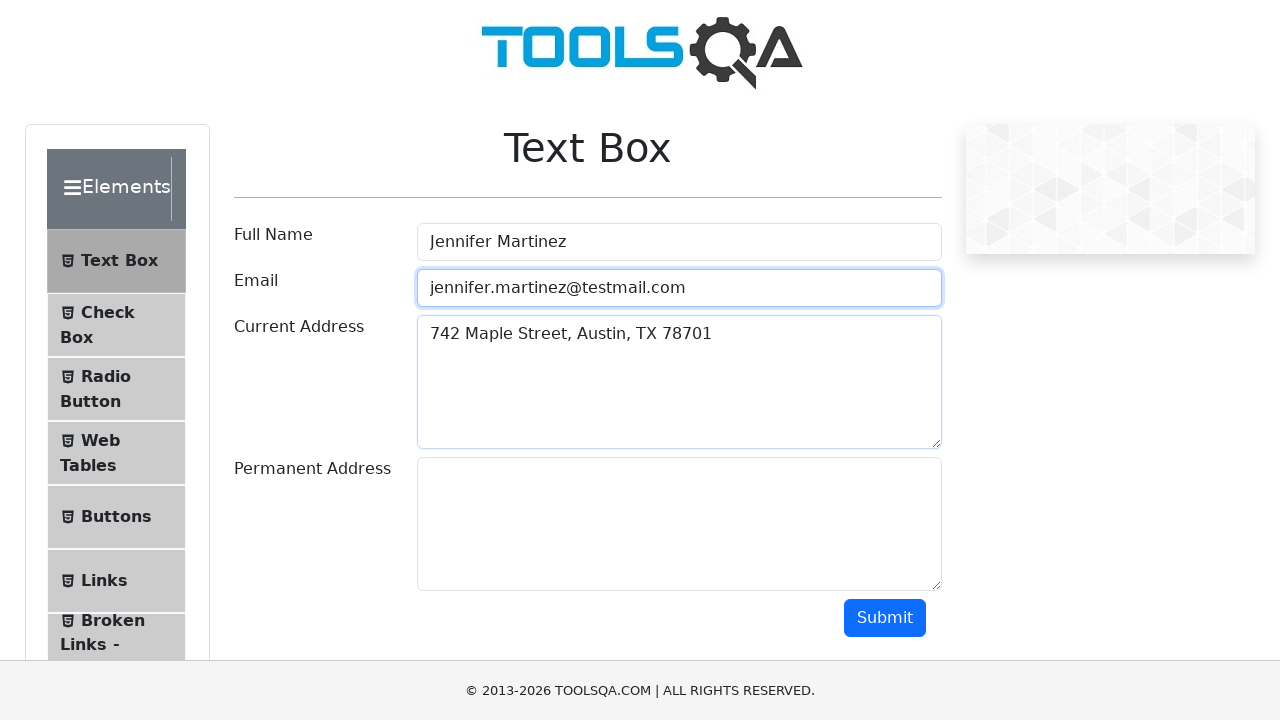

Filled Permanent Address field with '1523 Oak Avenue, Denver, CO 80202' on #permanentAddress
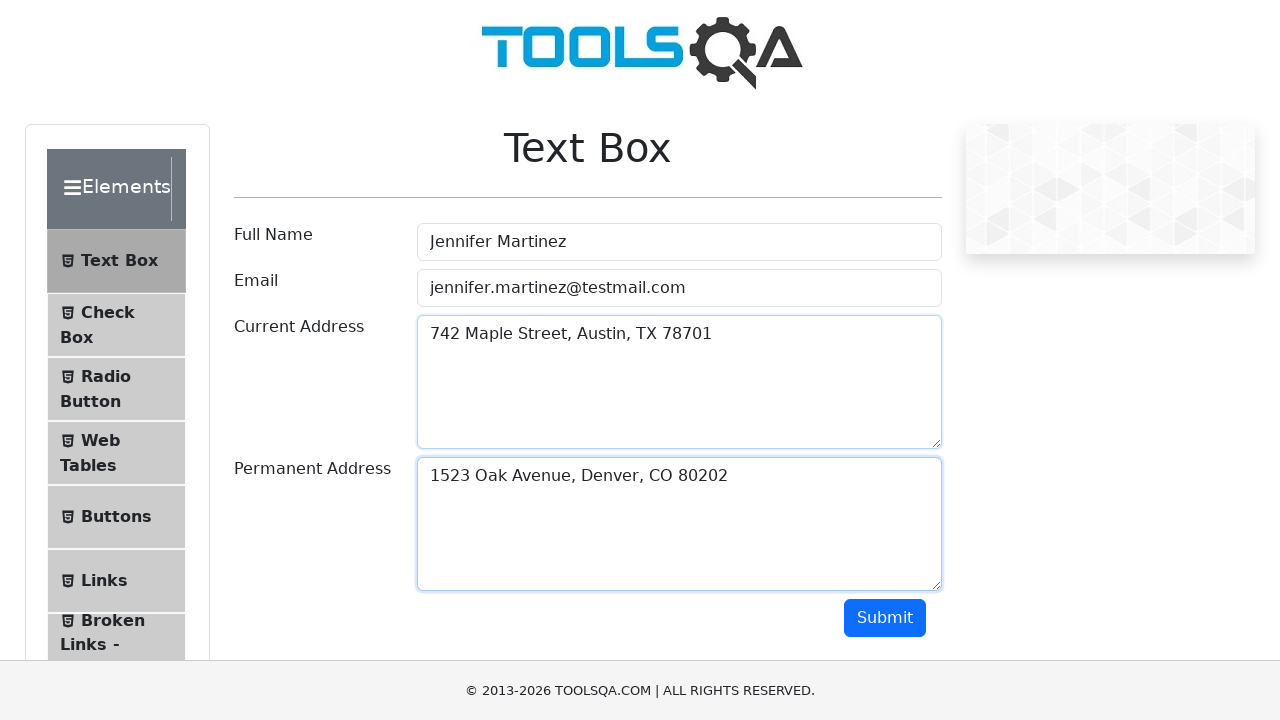

Clicked Submit button to submit the text box form at (885, 618) on #submit
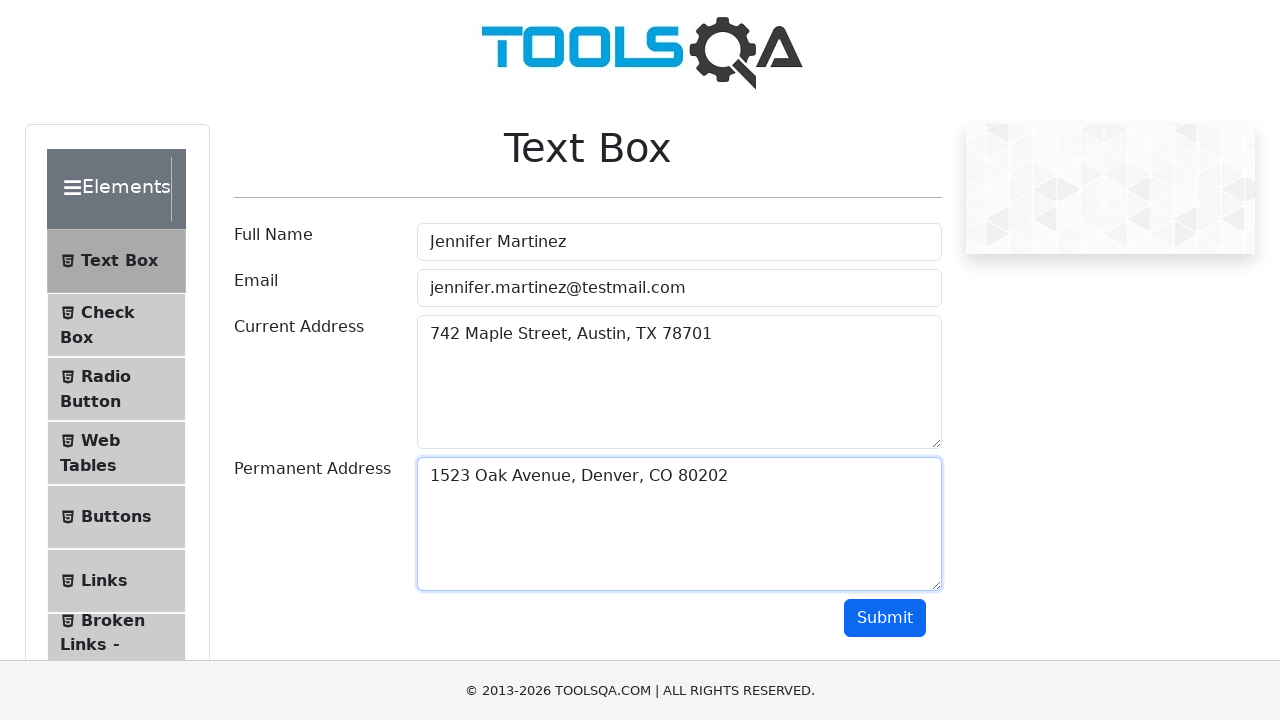

Form output appeared successfully
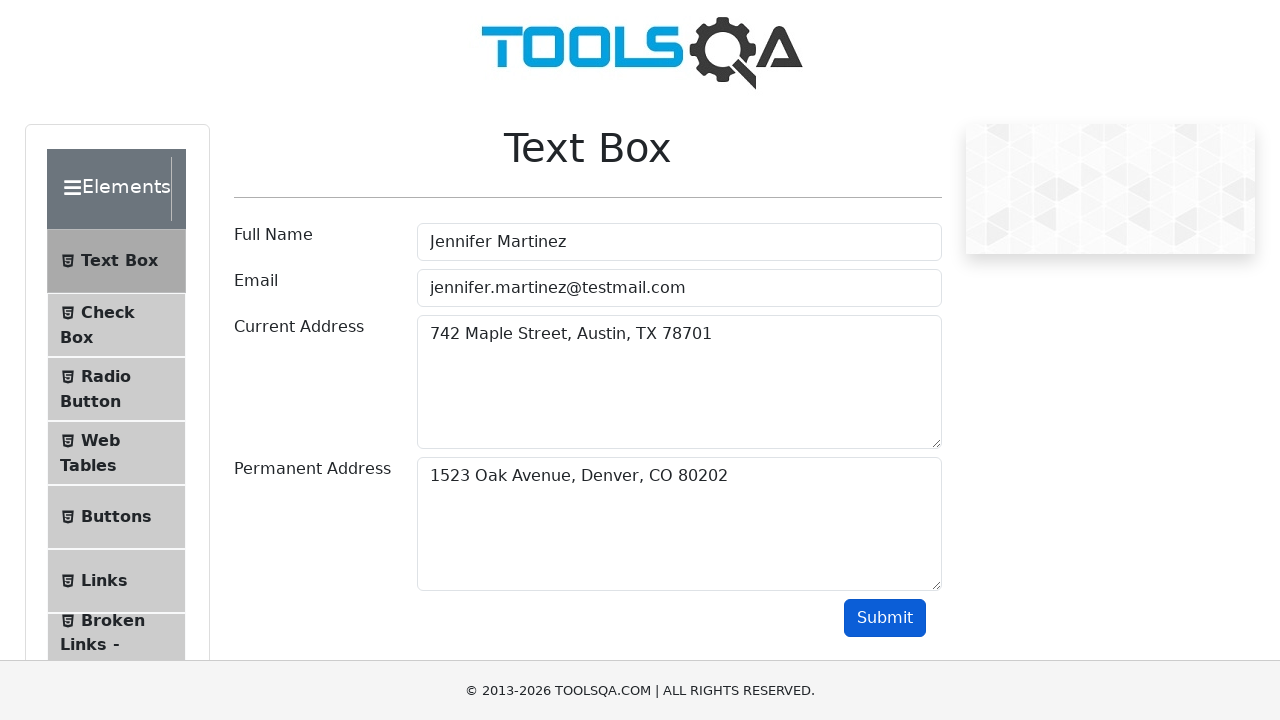

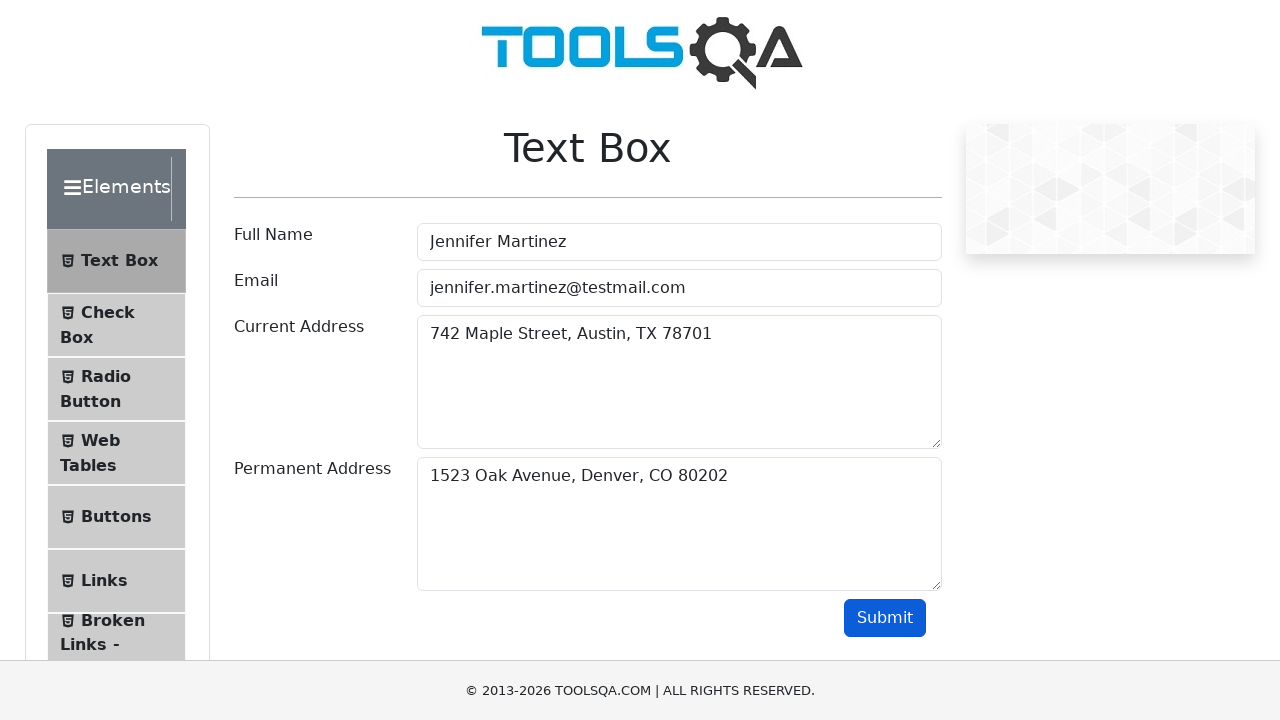